Tests prompt dialog by clicking prompt button and entering text

Starting URL: https://demoqa.com/alerts

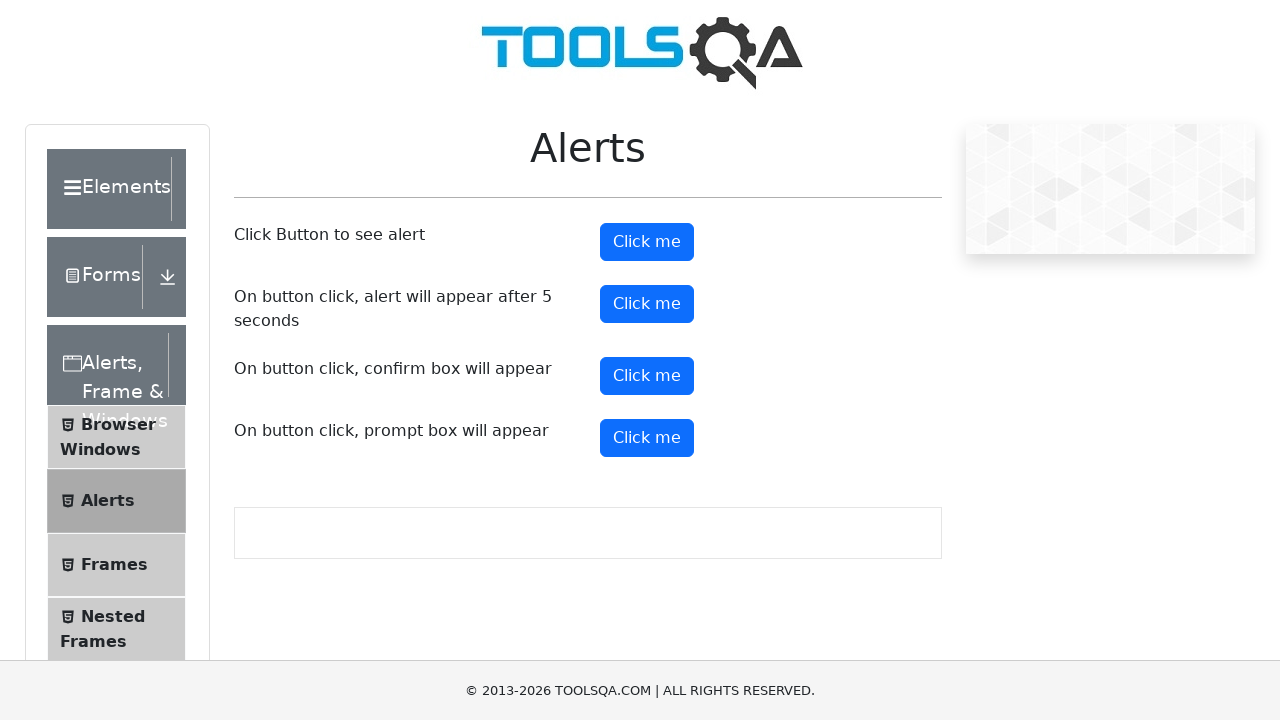

Set up dialog handler to accept prompt with text 'Nicola'
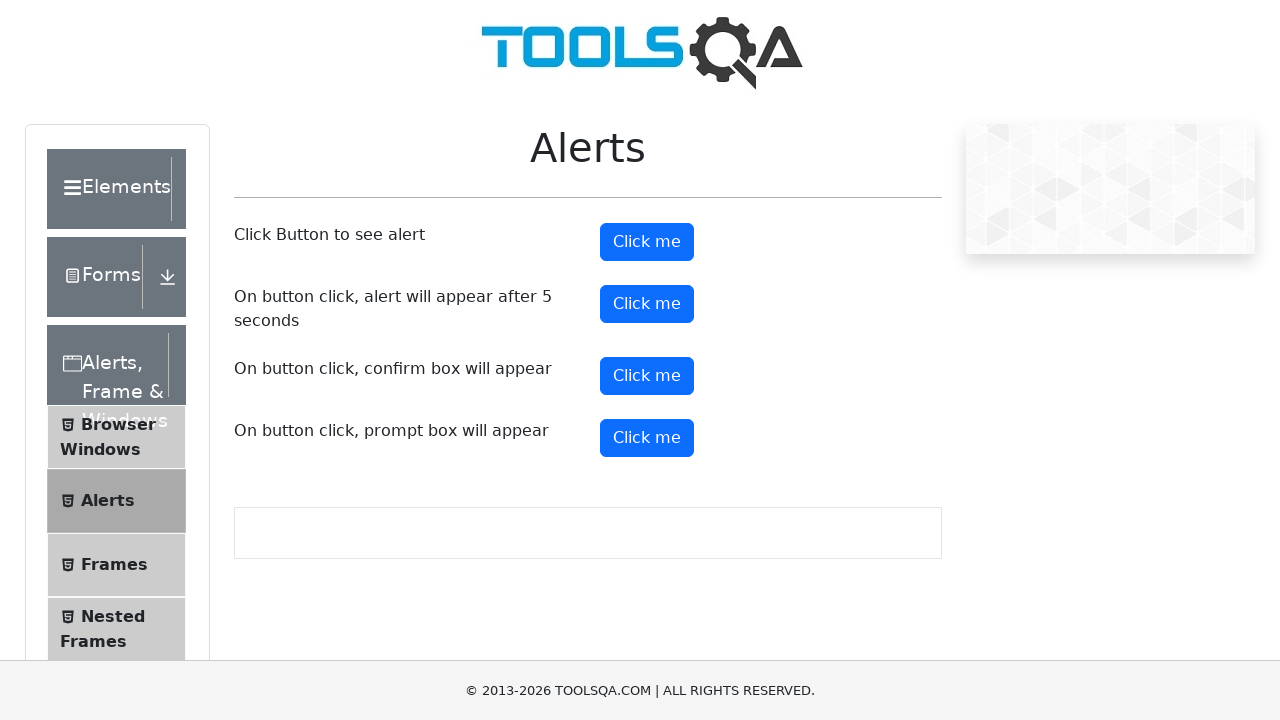

Clicked prompt button to trigger prompt dialog at (647, 438) on #promtButton
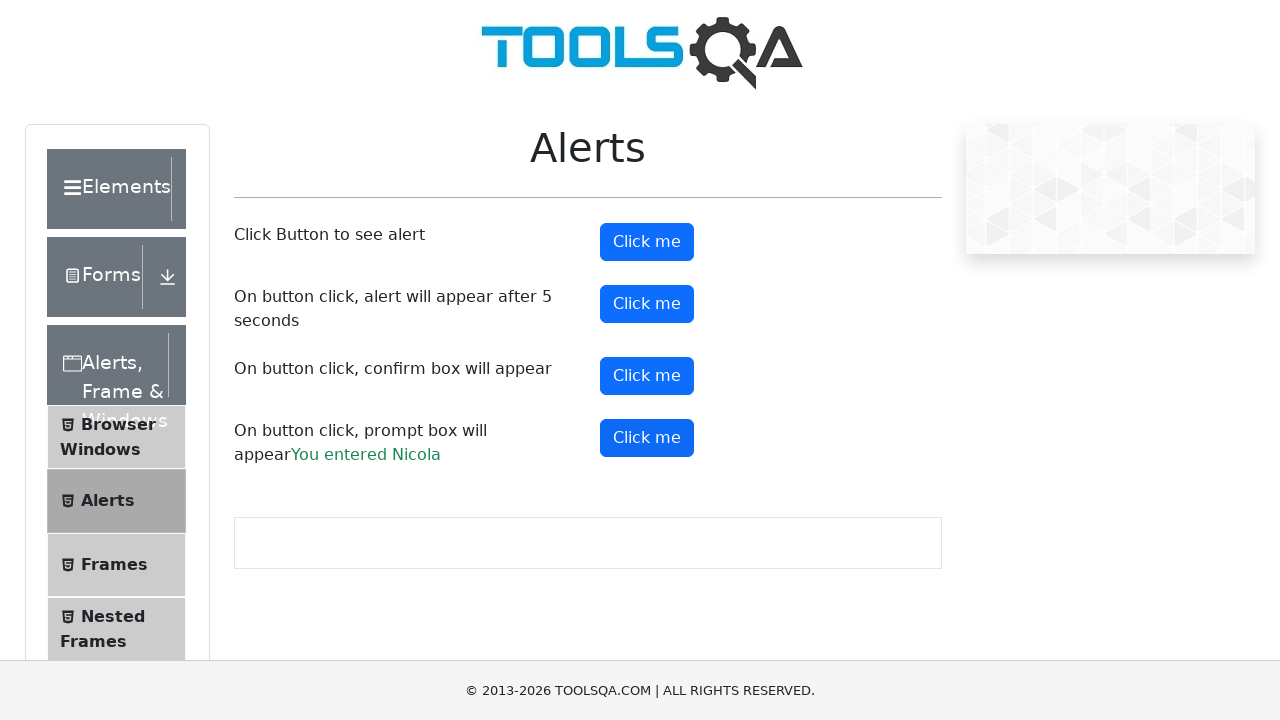

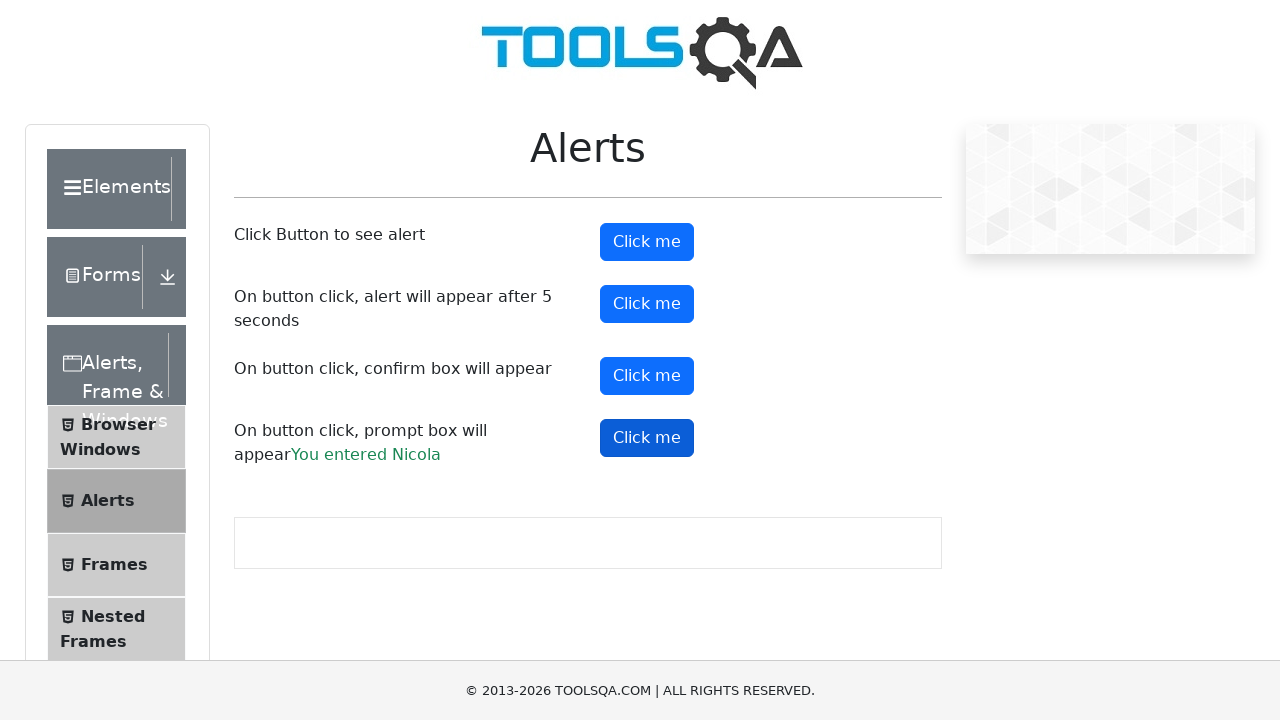